Navigates to the UltimateQA automation practice page and clicks on the link to access the "complicated page" with many elements for testing purposes.

Starting URL: https://www.ultimateqa.com/automation/

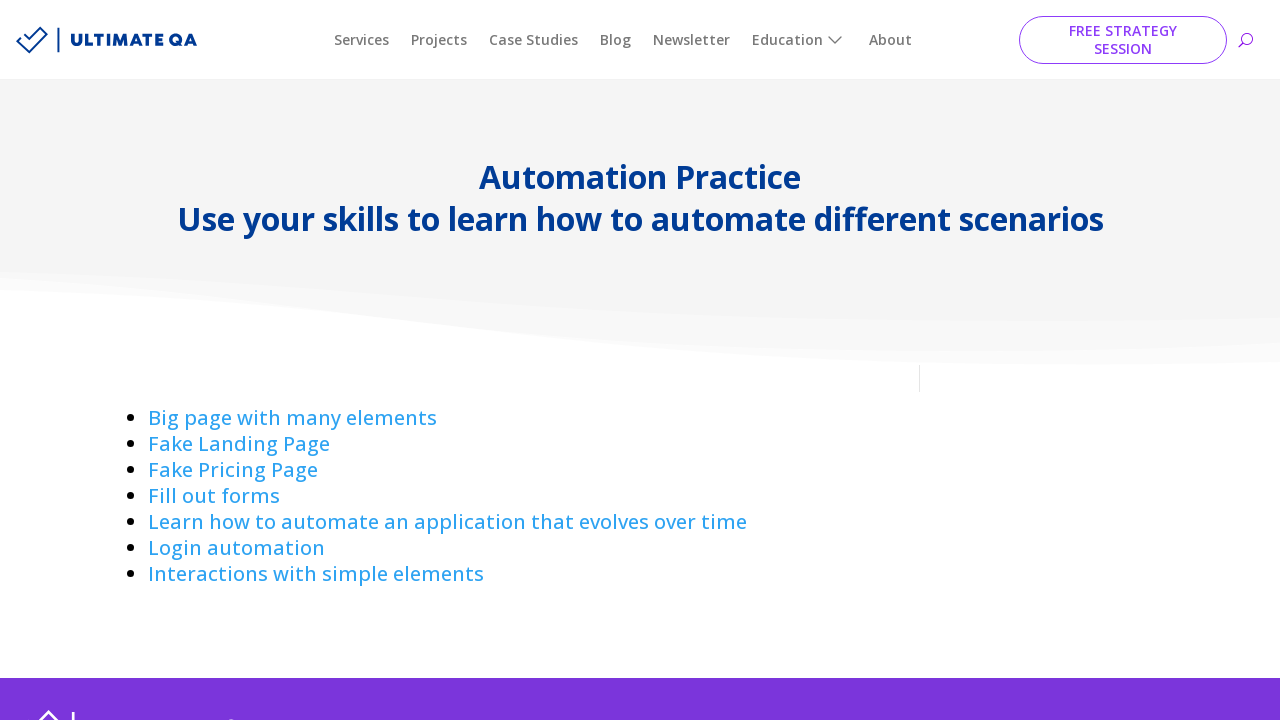

Navigated to UltimateQA automation practice page
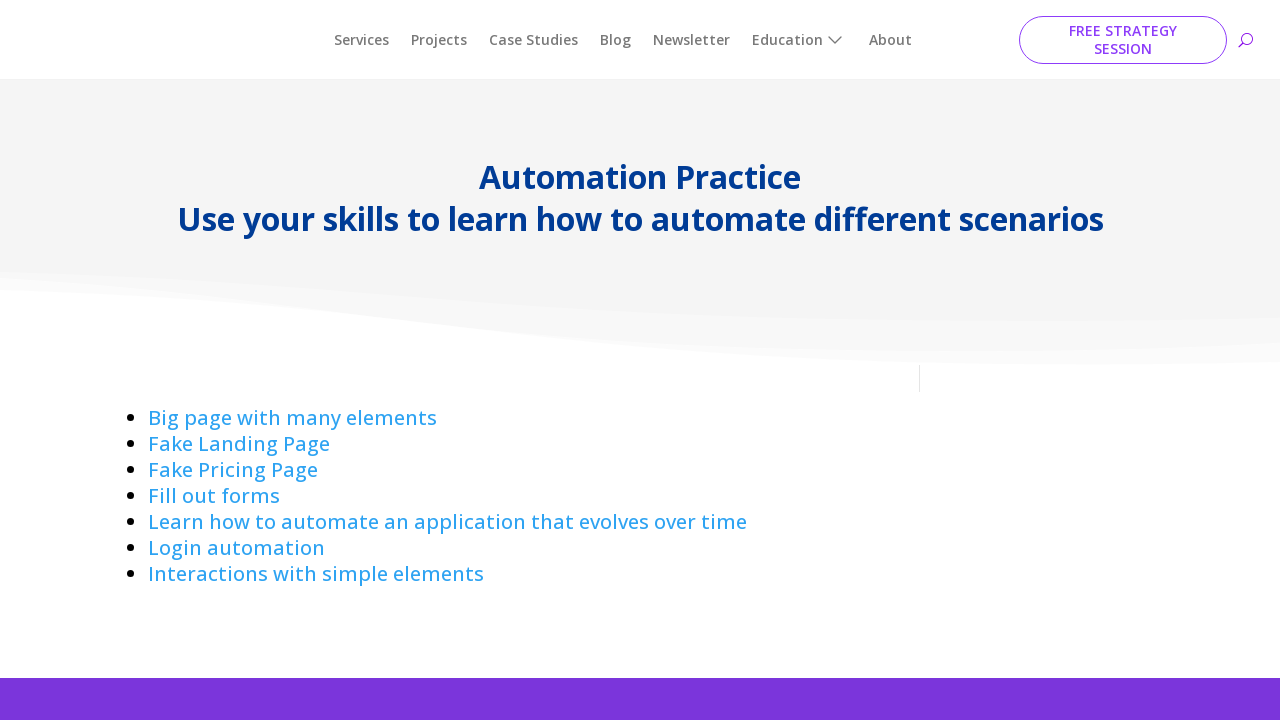

Clicked on the 'complicated-page' link to access page with many elements at (292, 418) on a[href*='complicated-page']
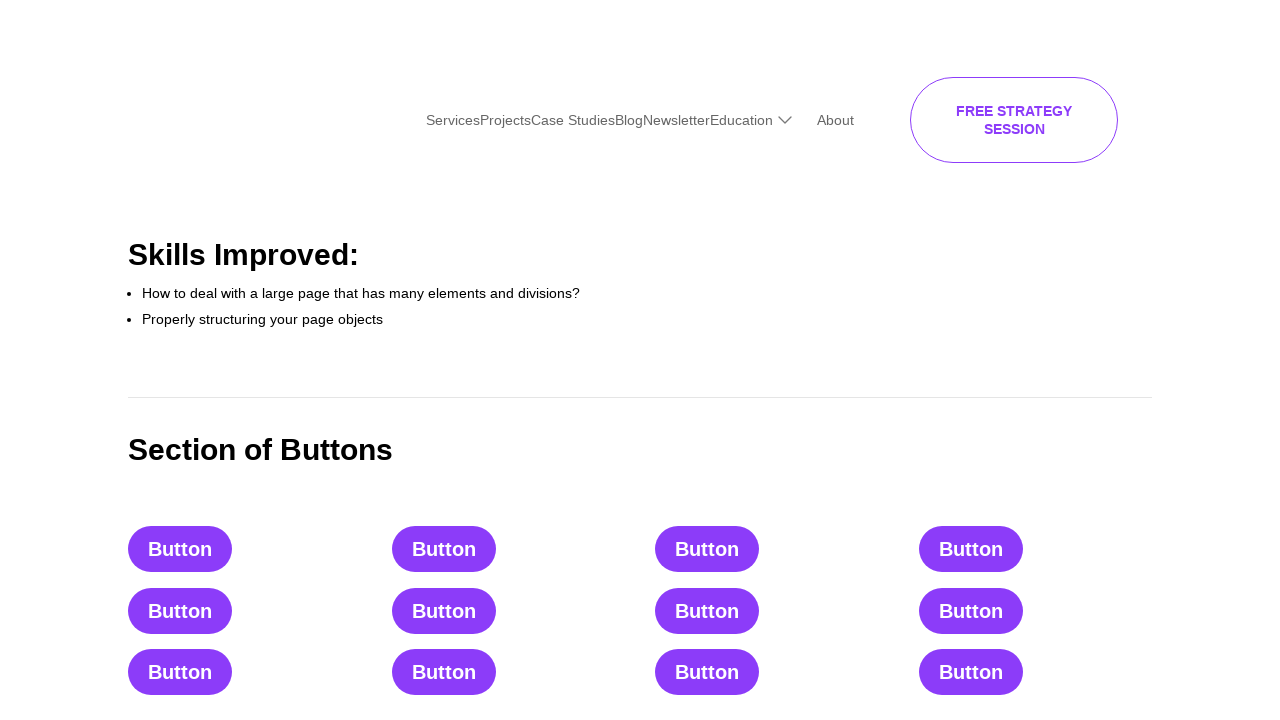

Complicated page loaded and DOM content ready
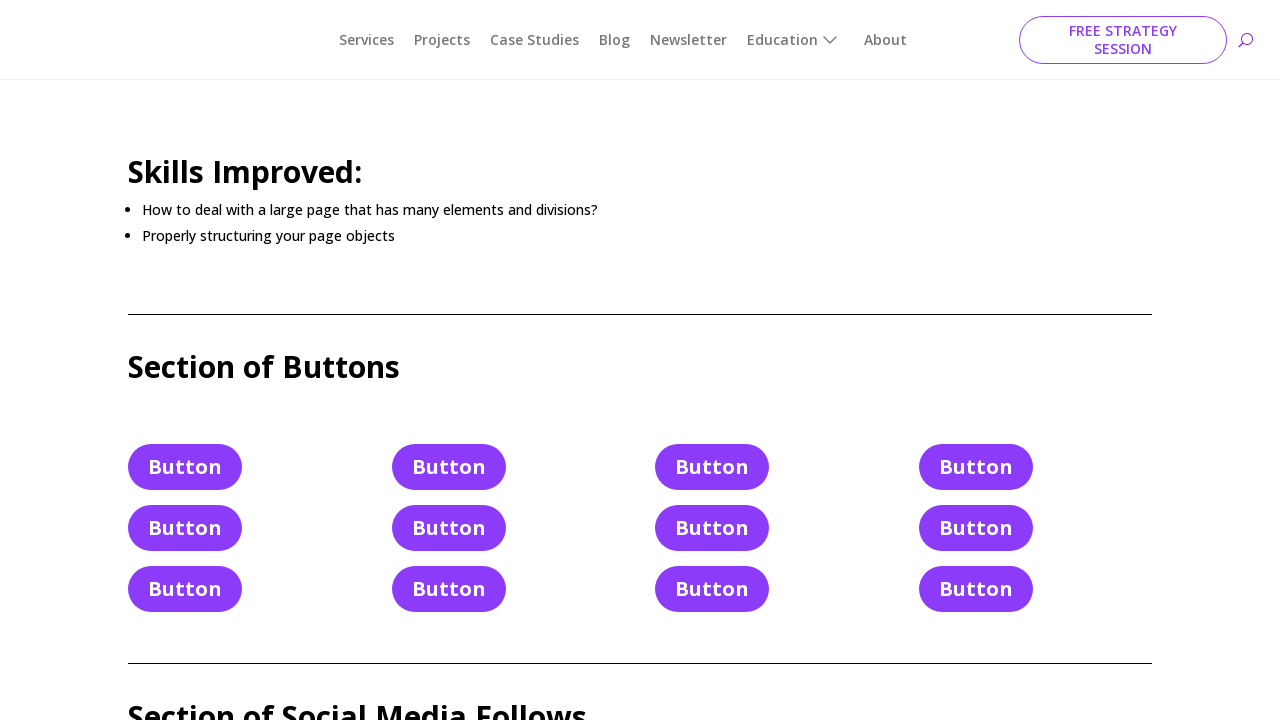

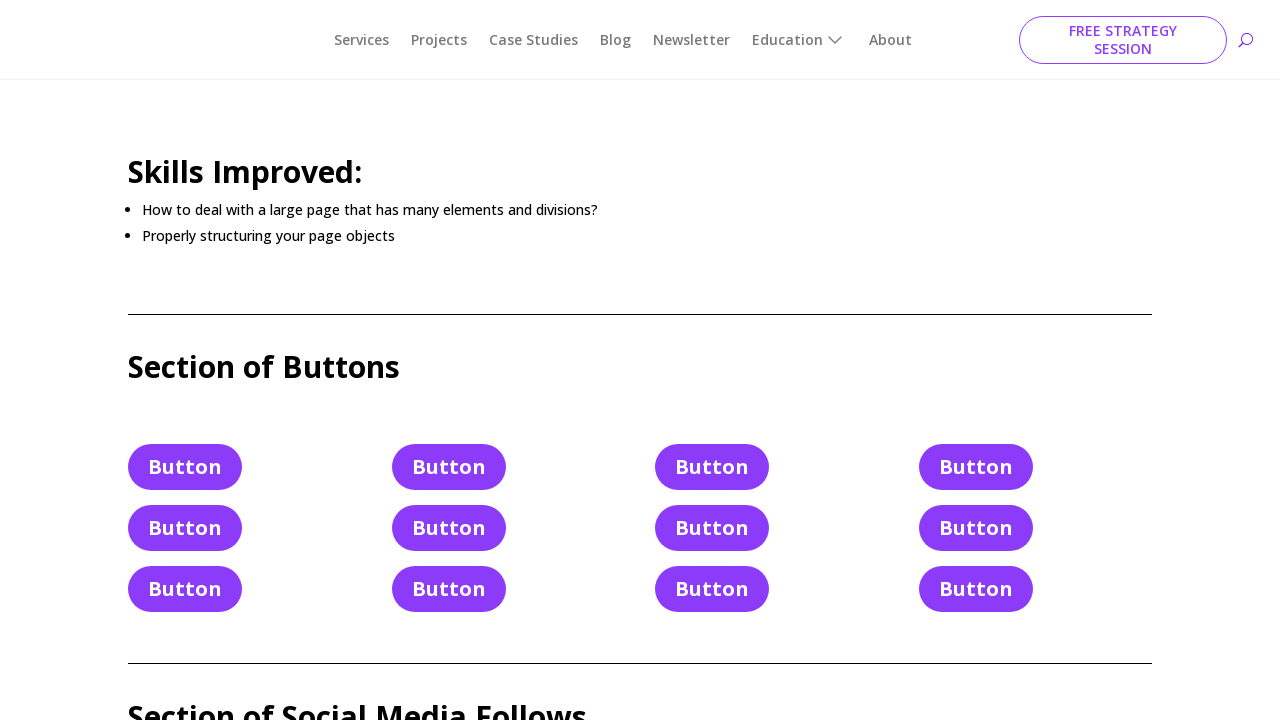